Tests dynamic dropdown functionality by selecting origin and destination stations

Starting URL: https://rahulshettyacademy.com/dropdownsPractise/

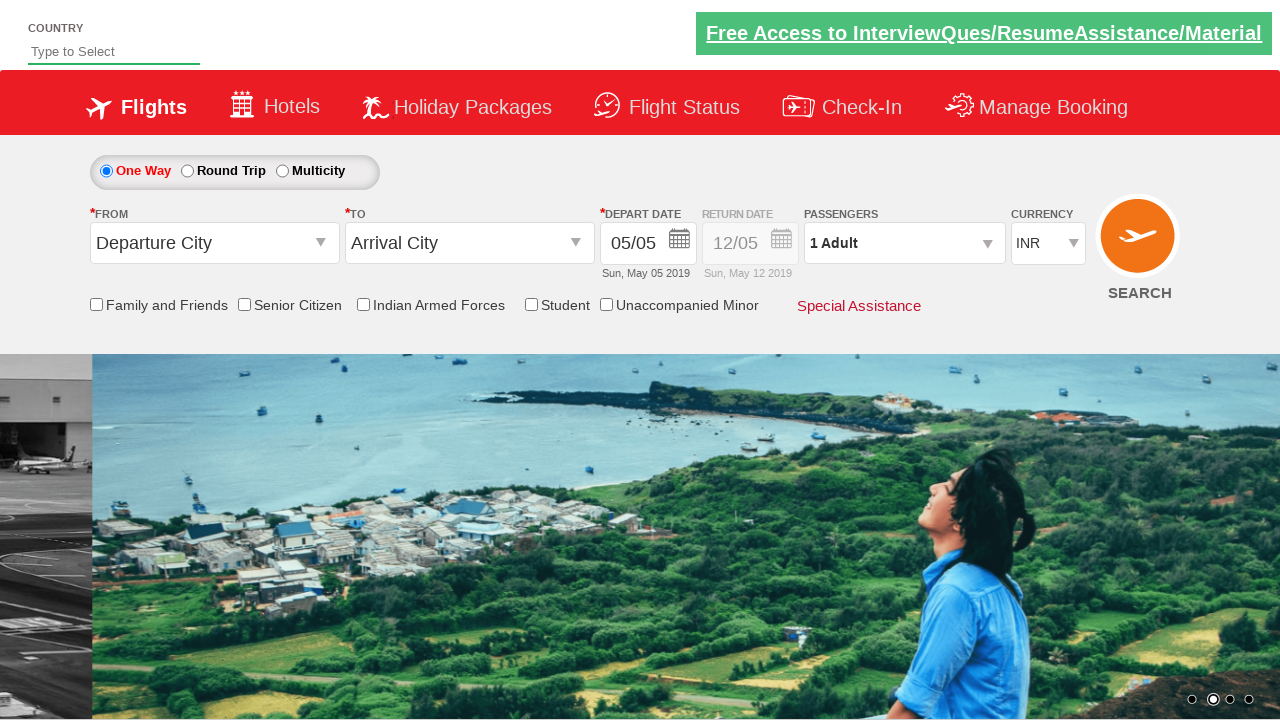

Clicked origin station dropdown at (214, 243) on #ctl00_mainContent_ddl_originStation1_CTXT
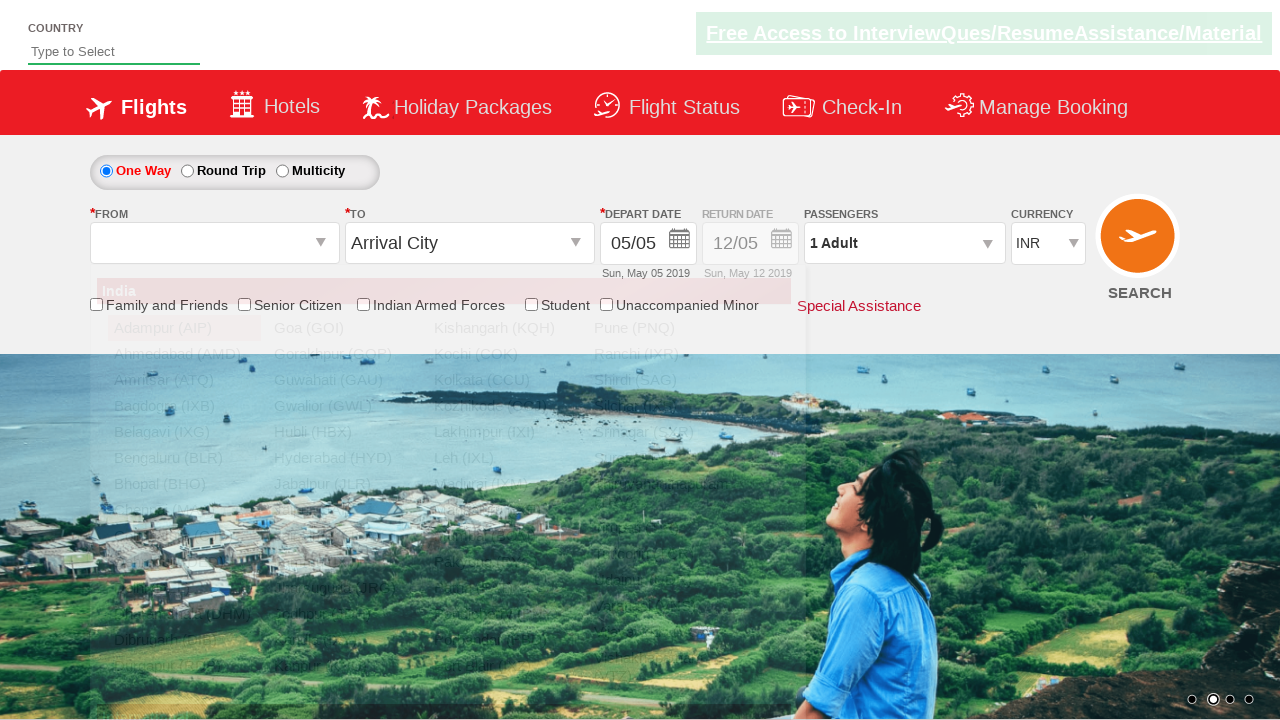

Selected IXG as origin station at (184, 432) on a[value='IXG']
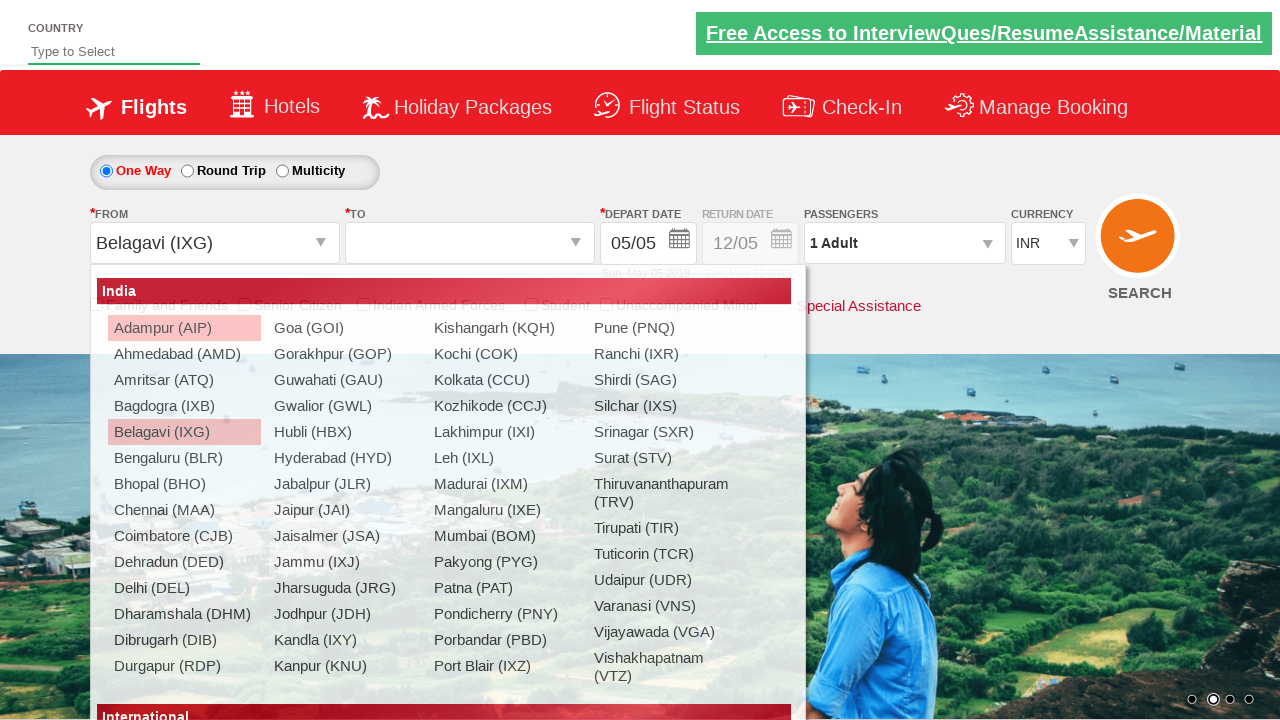

Clicked destination station dropdown at (470, 243) on #ctl00_mainContent_ddl_destinationStation1_CTXT
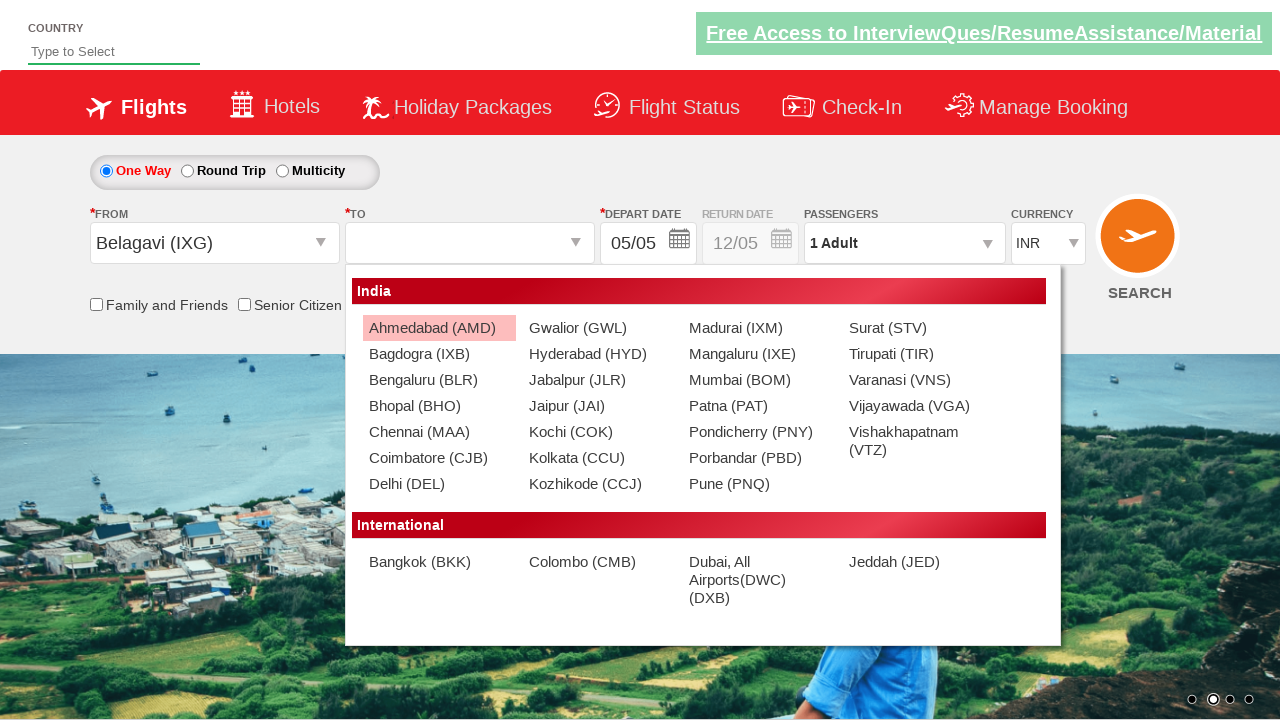

Selected BLR as destination station at (439, 380) on (//a[@value='BLR'])[2]
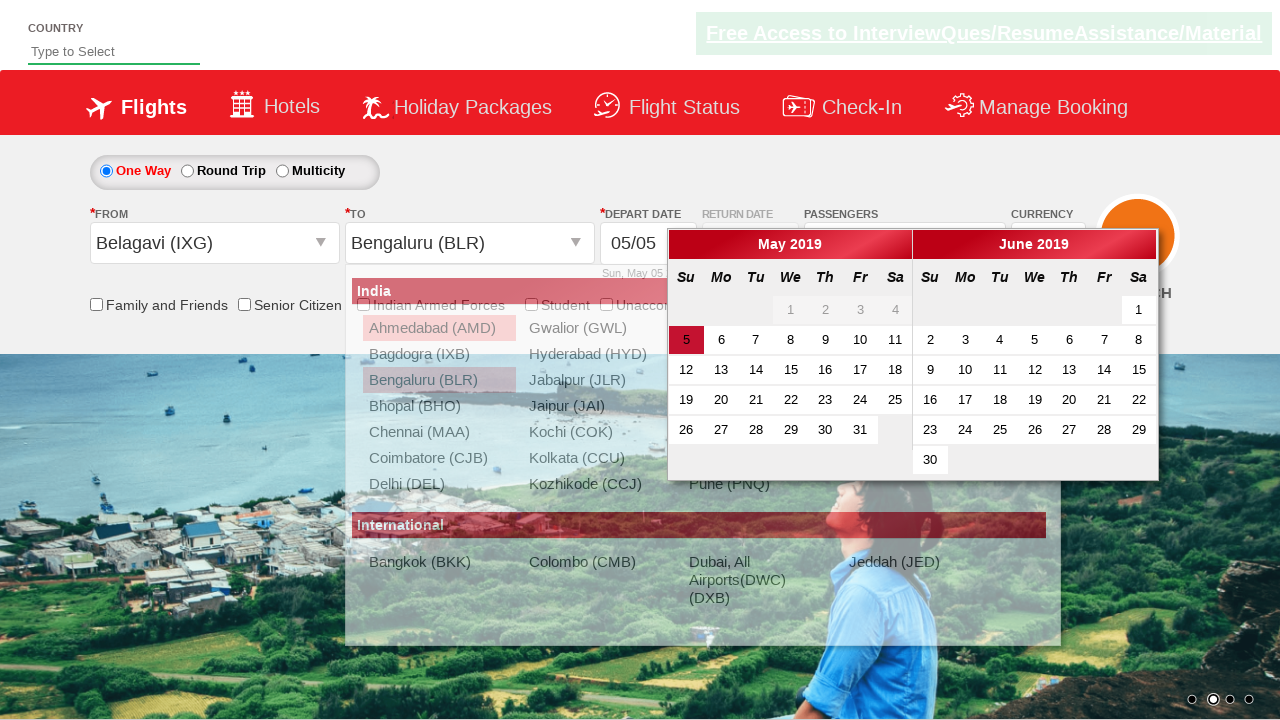

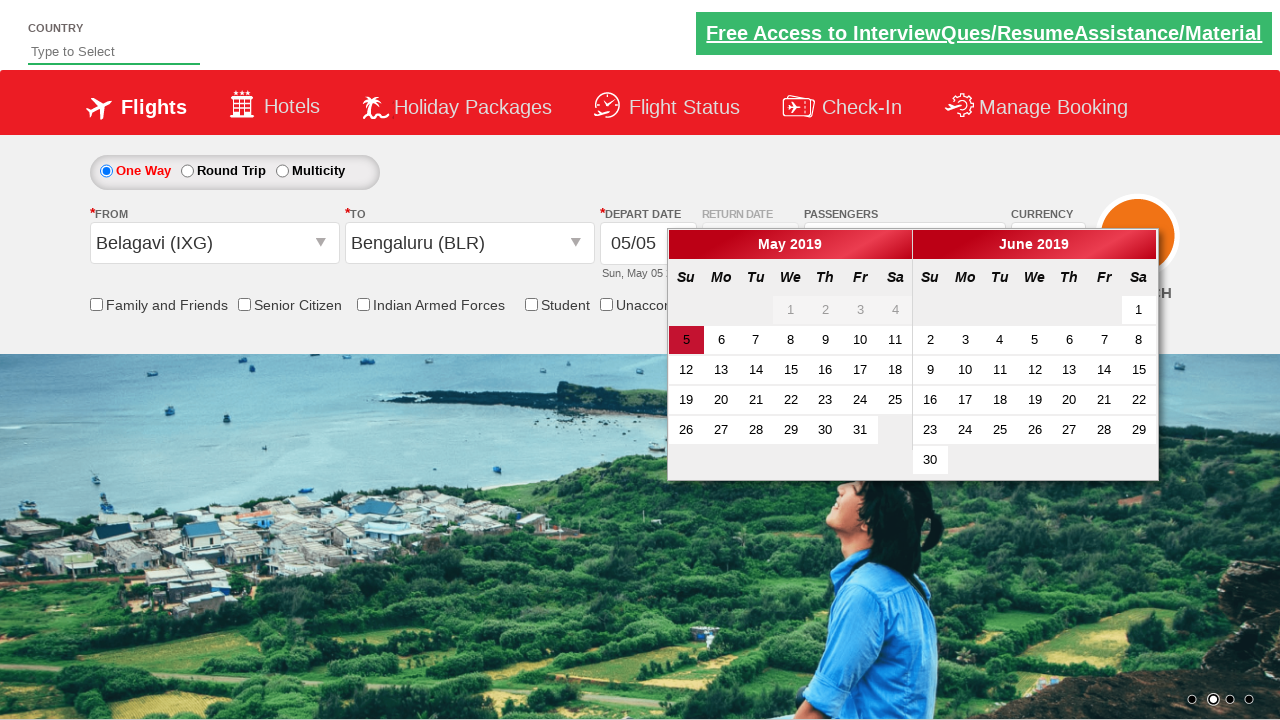